Tests drag-and-drop sortable functionality by dragging Item 5 to the position of Item 1 on the jQuery UI sortable demo page.

Starting URL: https://jqueryui.com/sortable

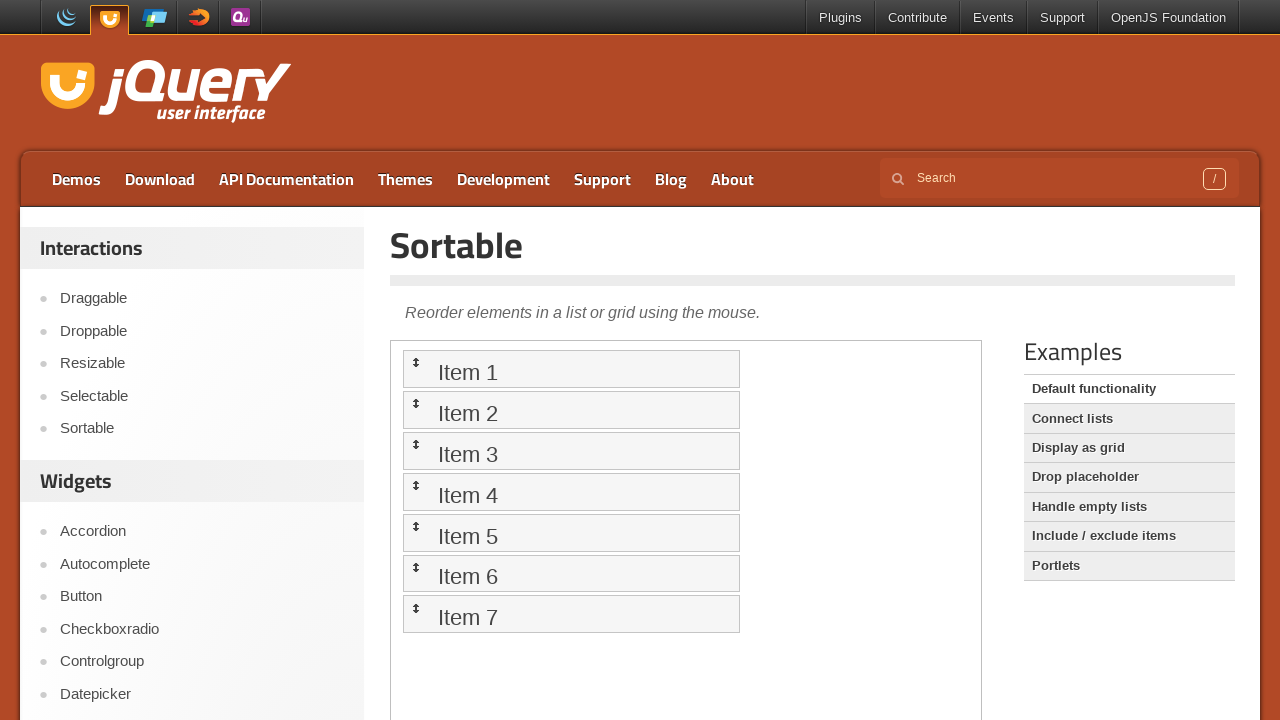

Located the demo iframe containing sortable list
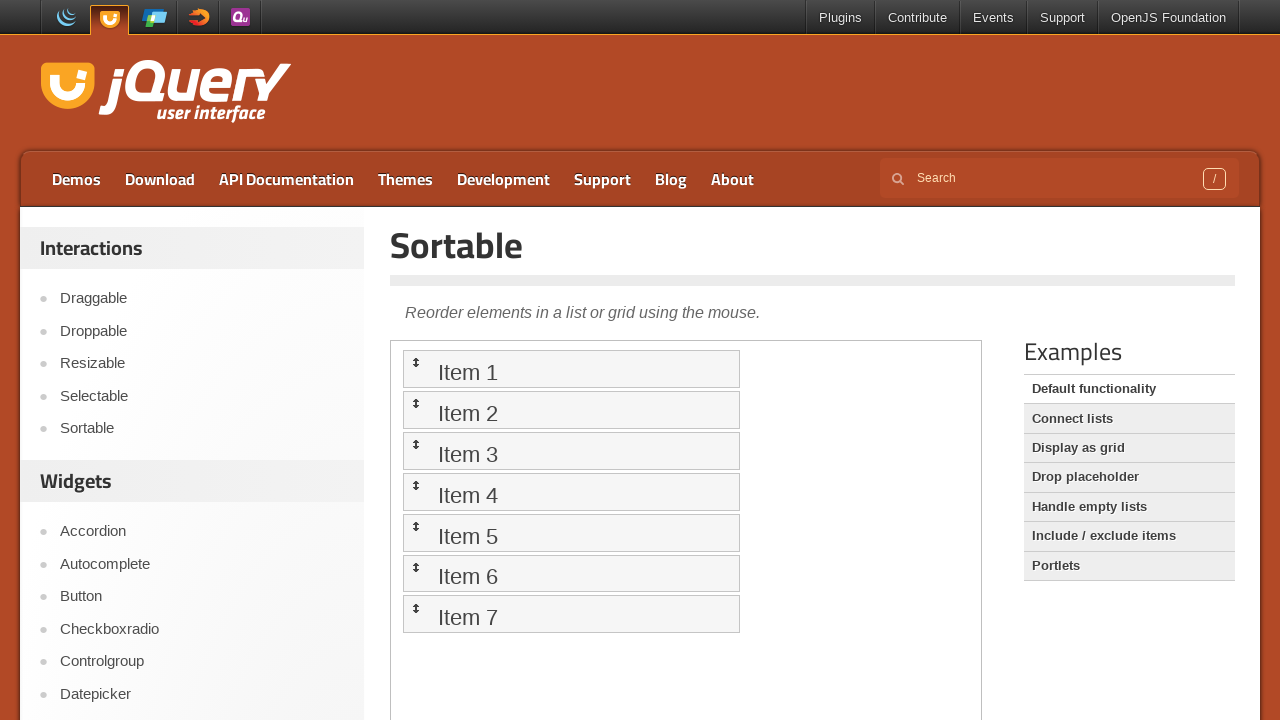

Located Item 5 in the sortable list
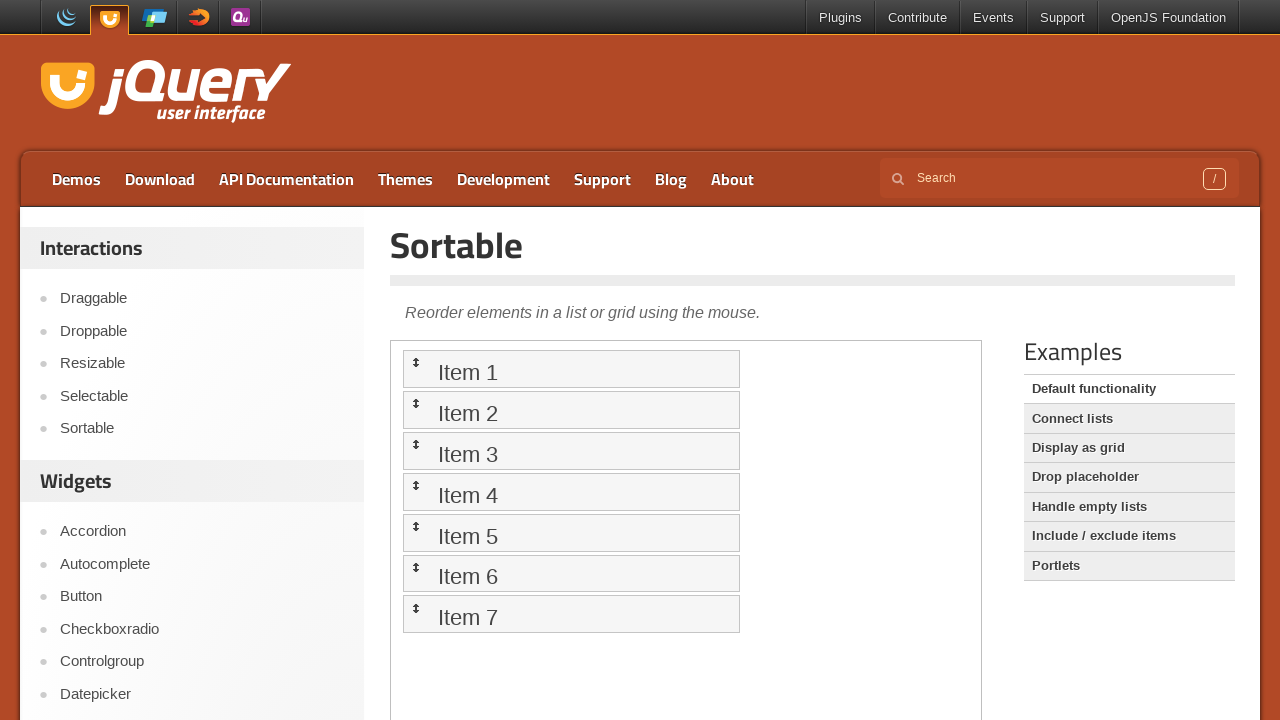

Located Item 1 in the sortable list
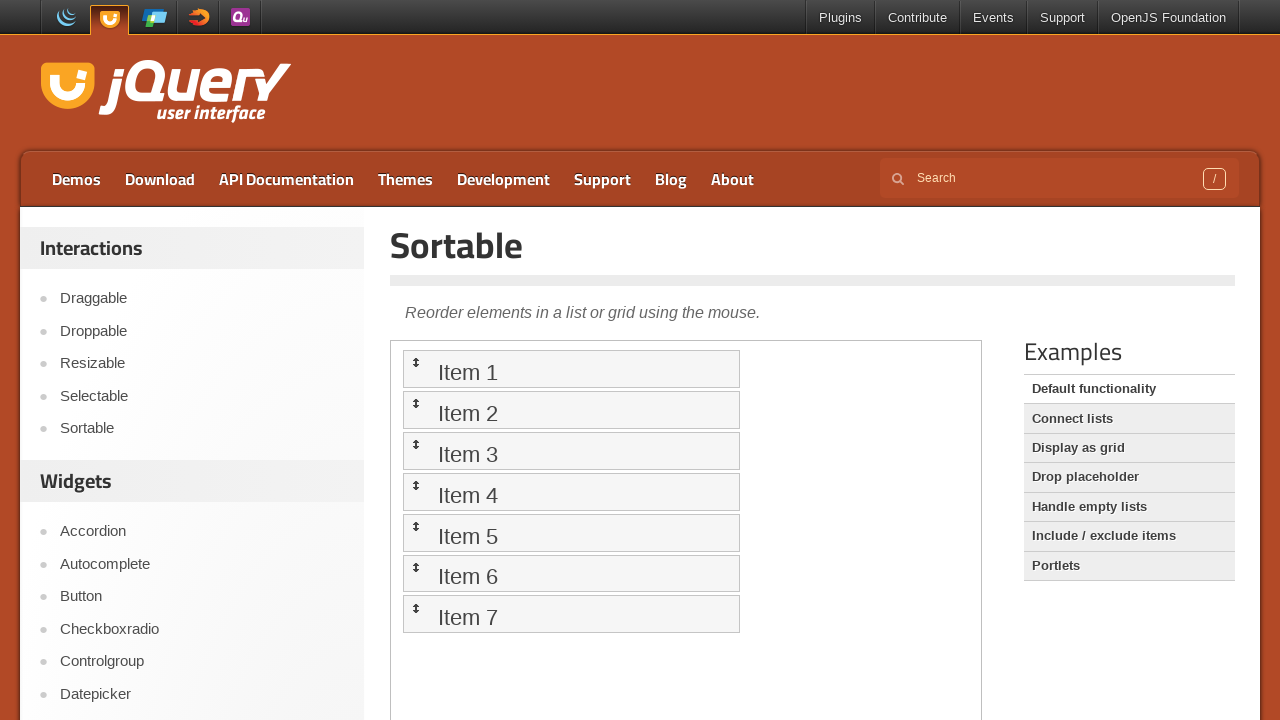

Dragged Item 5 to the position of Item 1 at (571, 369)
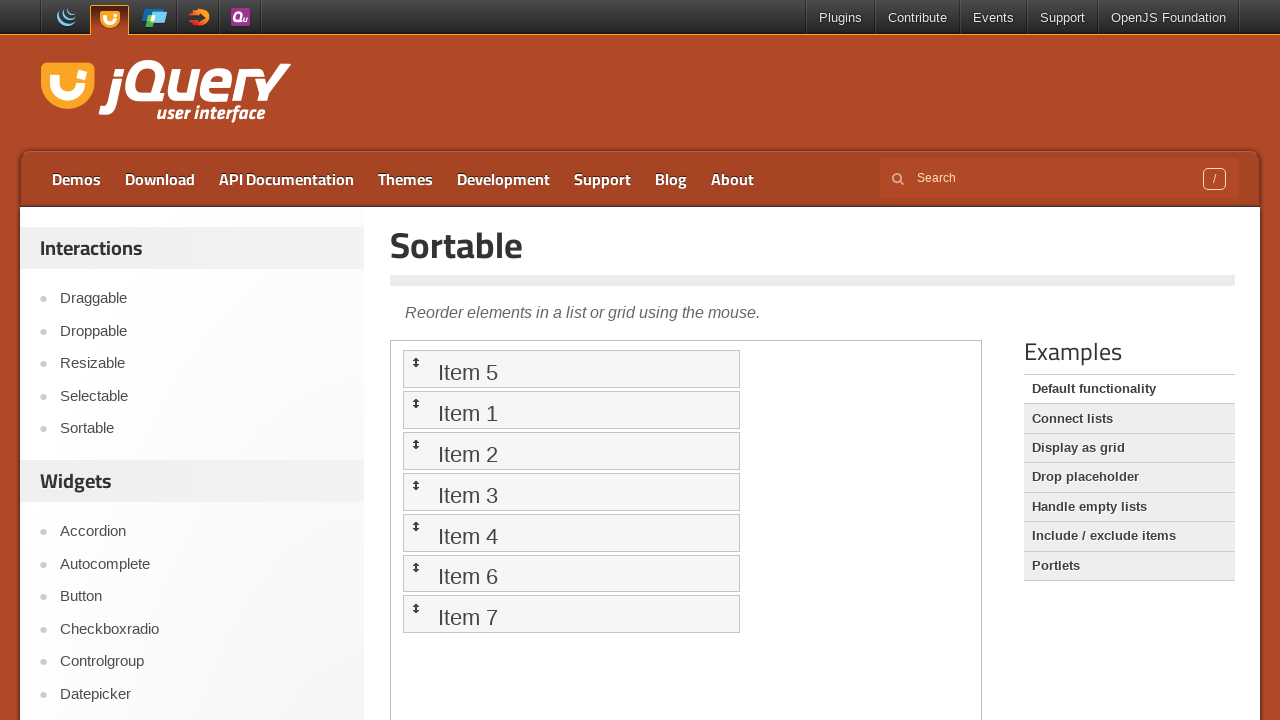

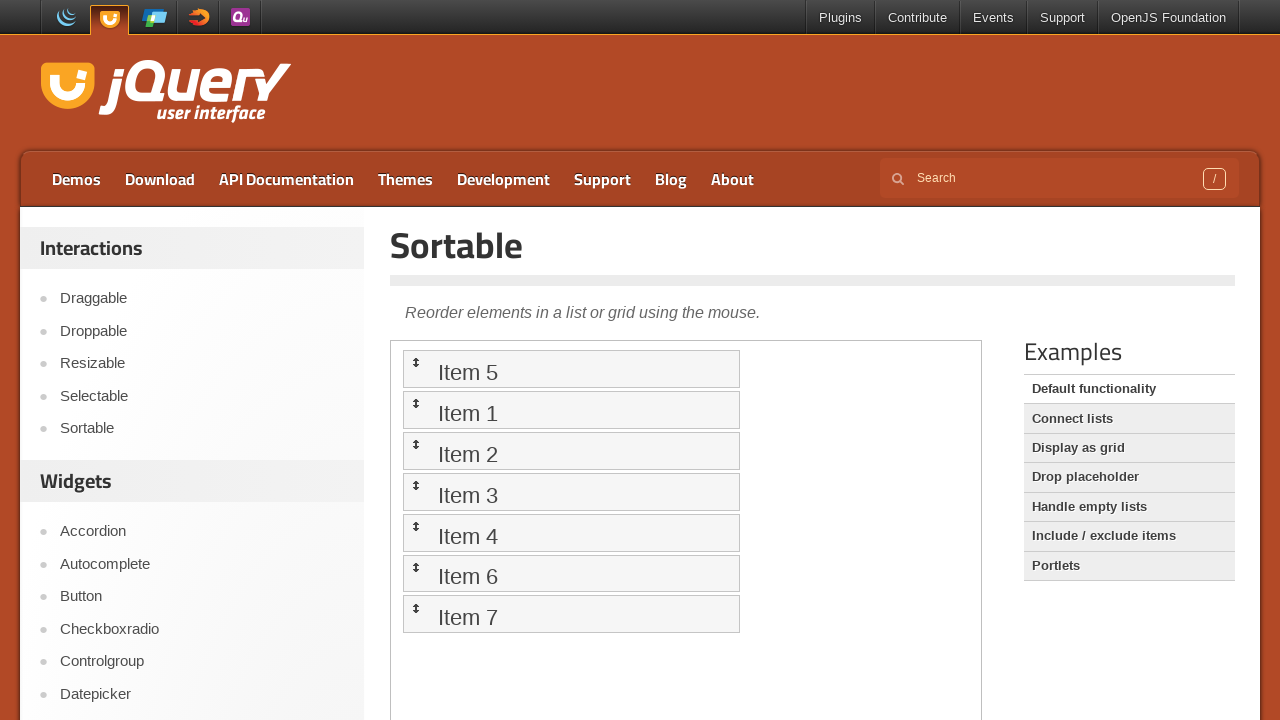